Tests a registration form by filling in required fields (first name, last name, email) and submitting the form to verify successful registration

Starting URL: http://suninjuly.github.io/registration1.html

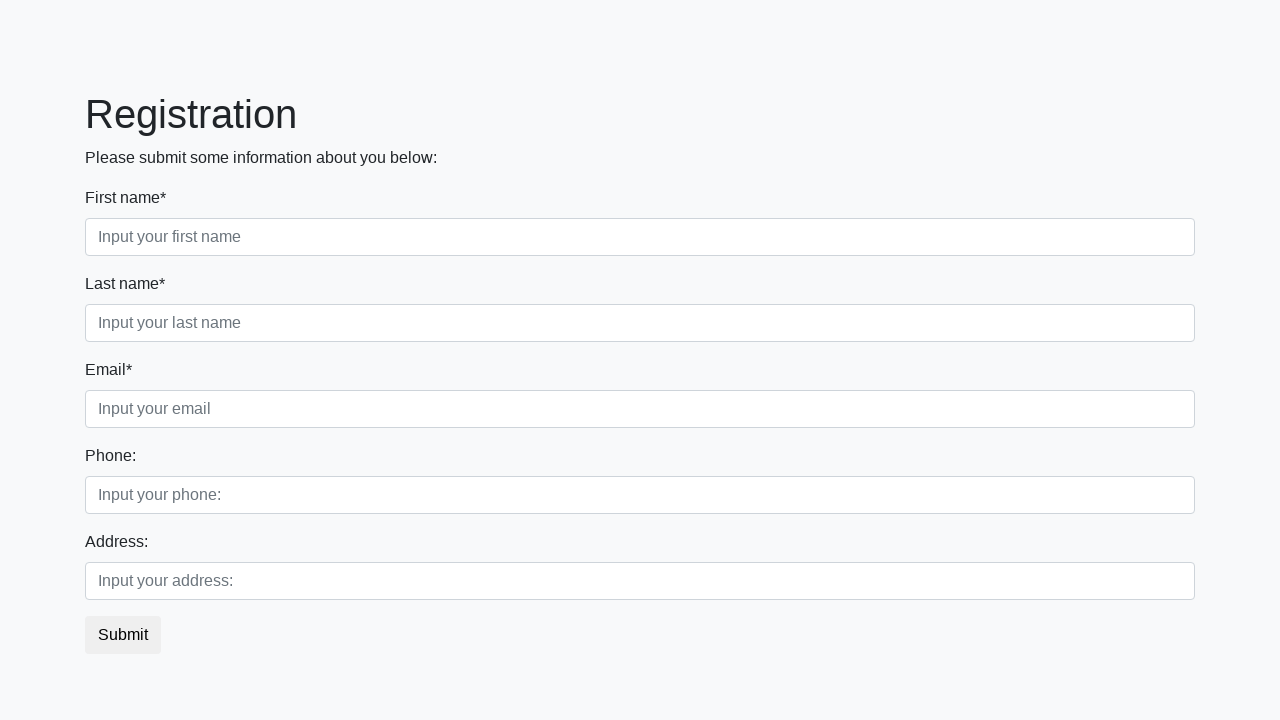

Filled first name field with 'Ivan' on input.form-control.first[required]
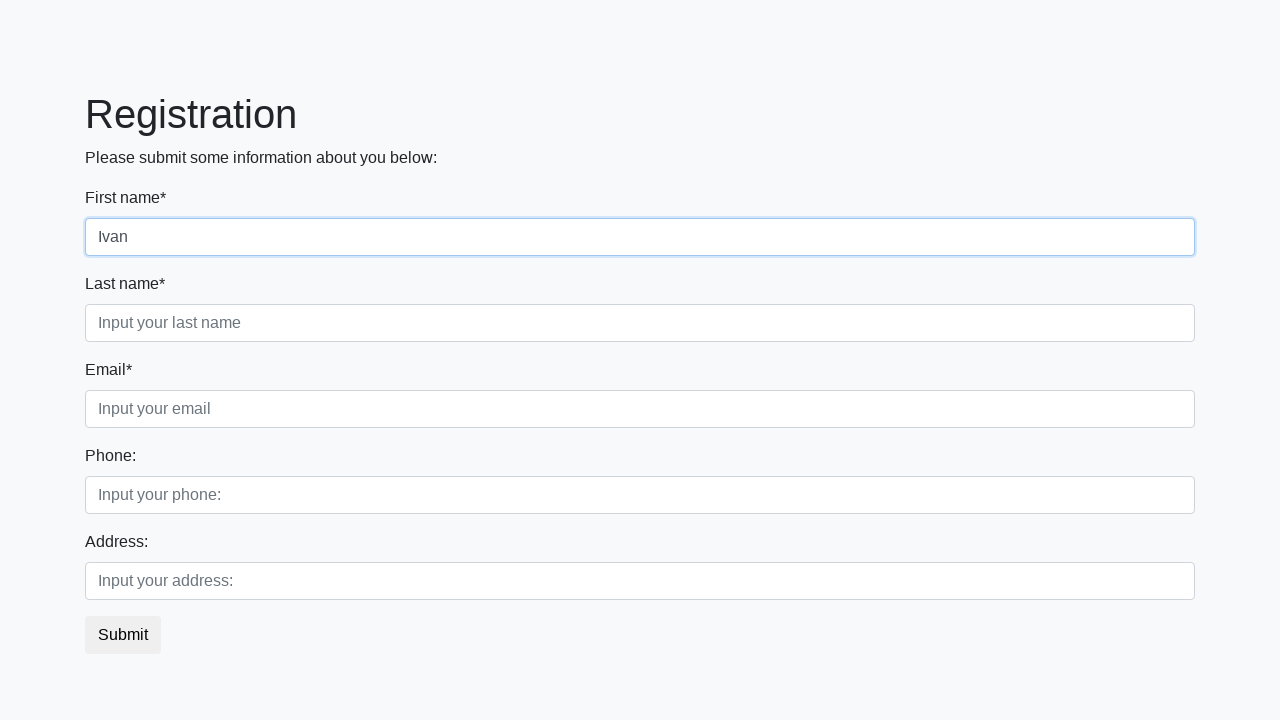

Filled last name field with 'Petrov' on input.form-control.second[required]
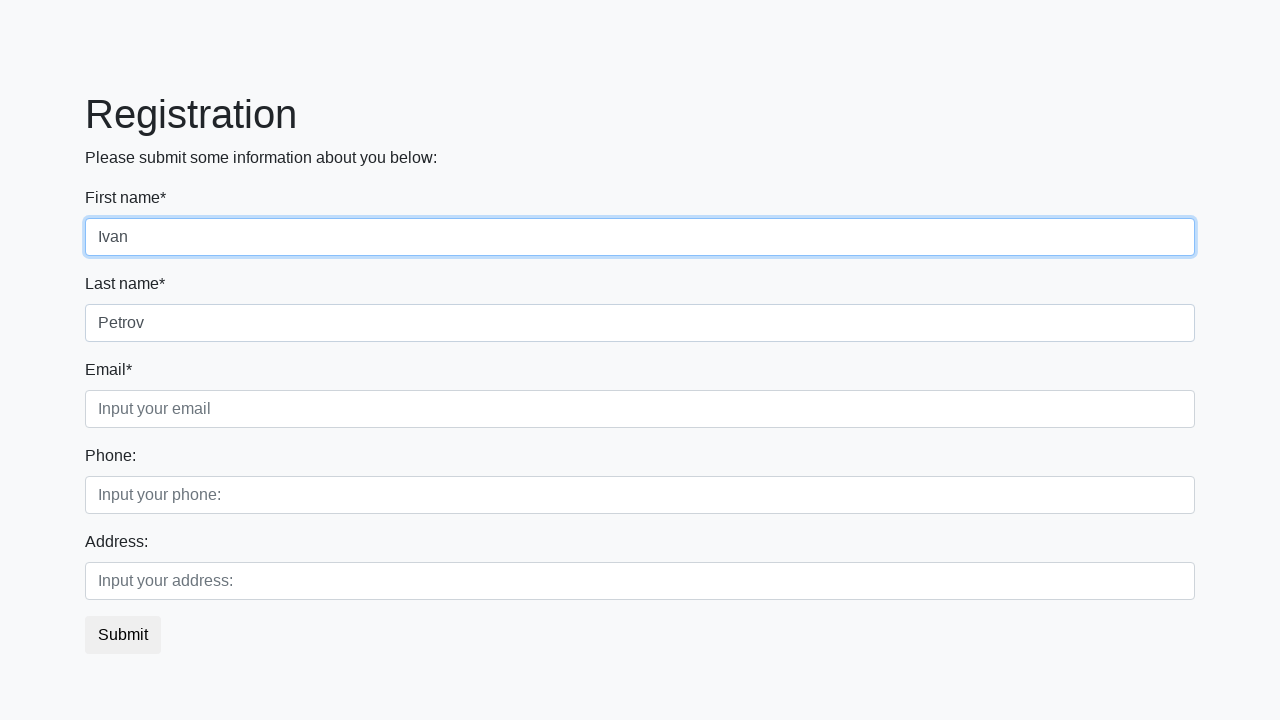

Filled email field with 'testuser@example.com' on input.form-control.third[required]
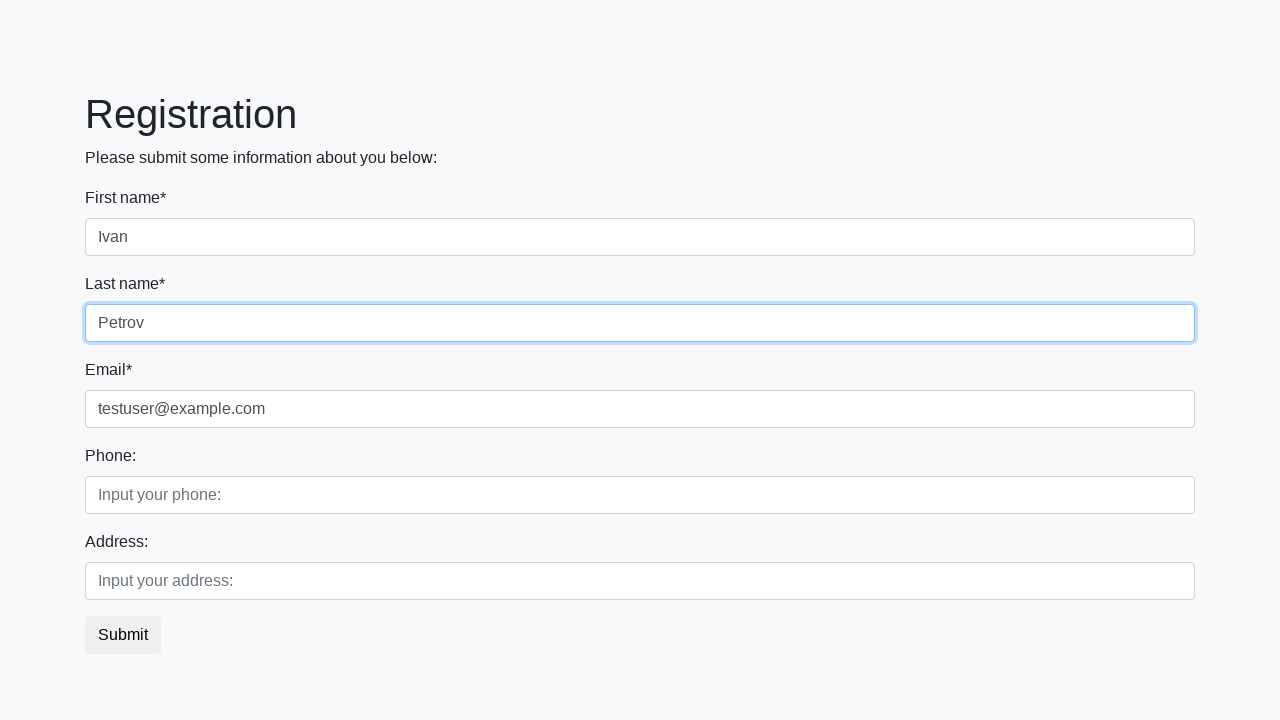

Clicked submit button to register at (123, 635) on button.btn
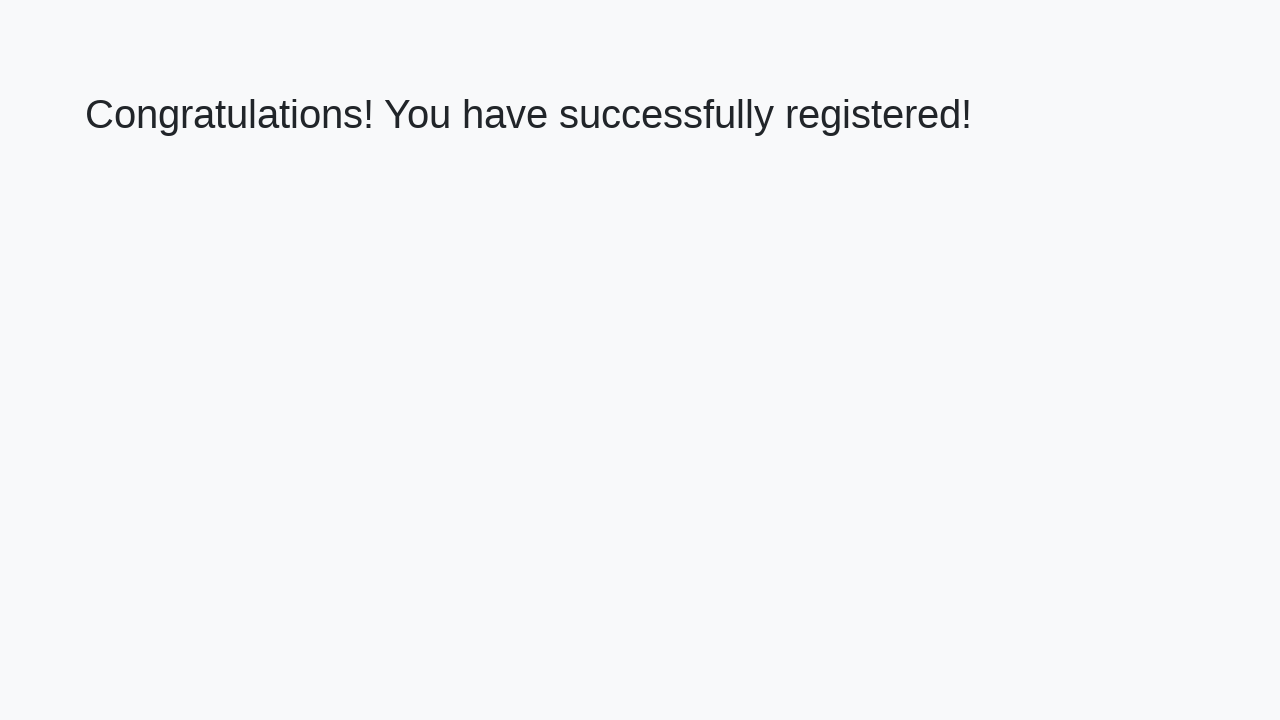

Success message appeared on the page
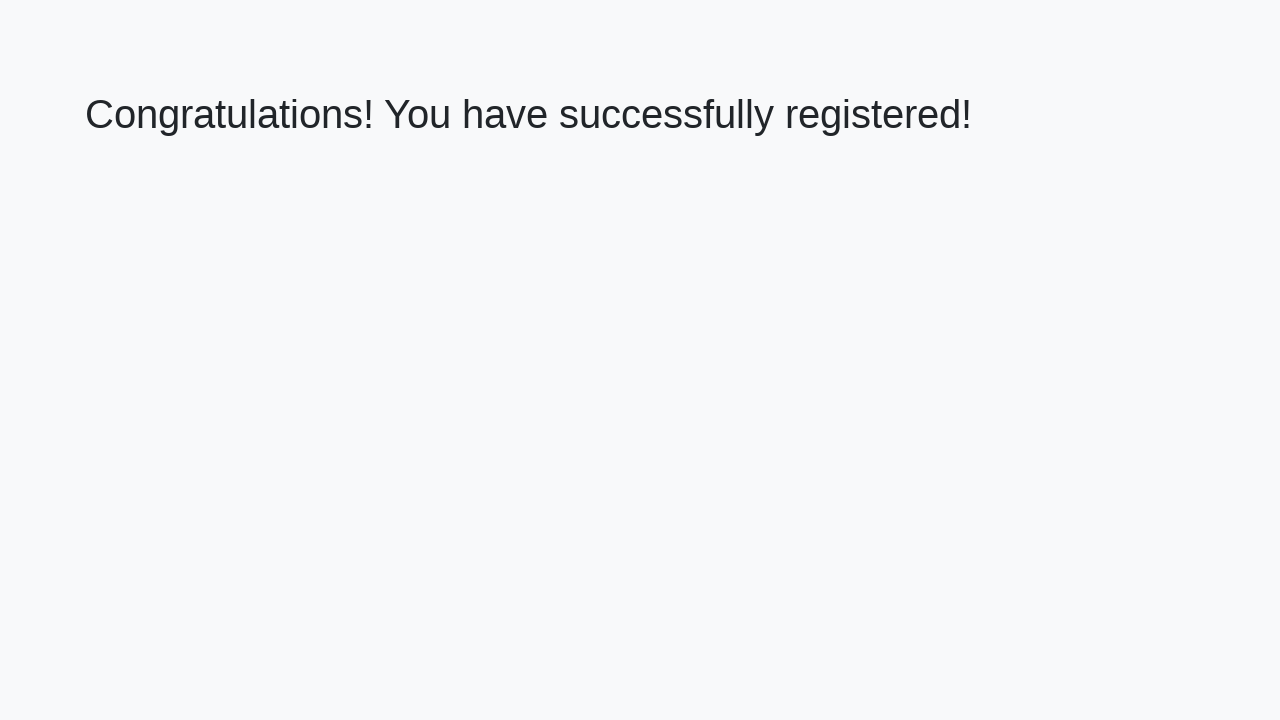

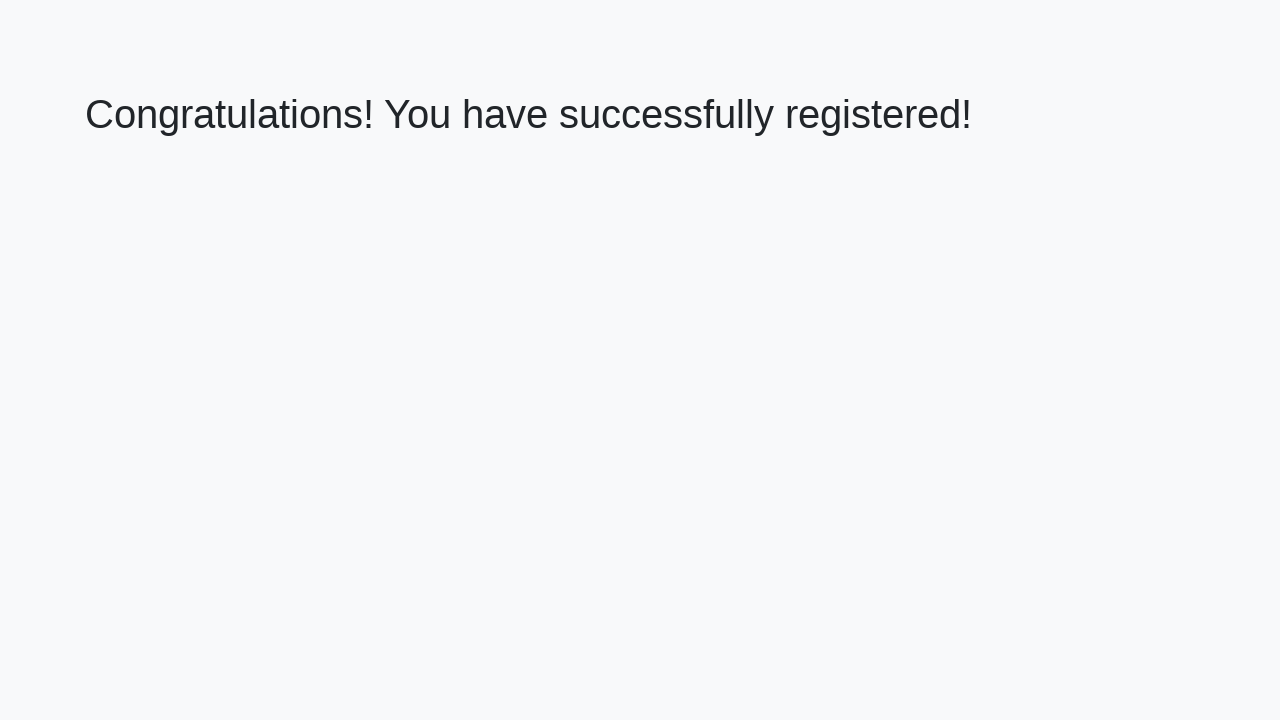